Tests a registration form by filling all required fields (marked with *) with test data and submitting the form, then verifies successful registration message is displayed

Starting URL: http://suninjuly.github.io/registration1.html

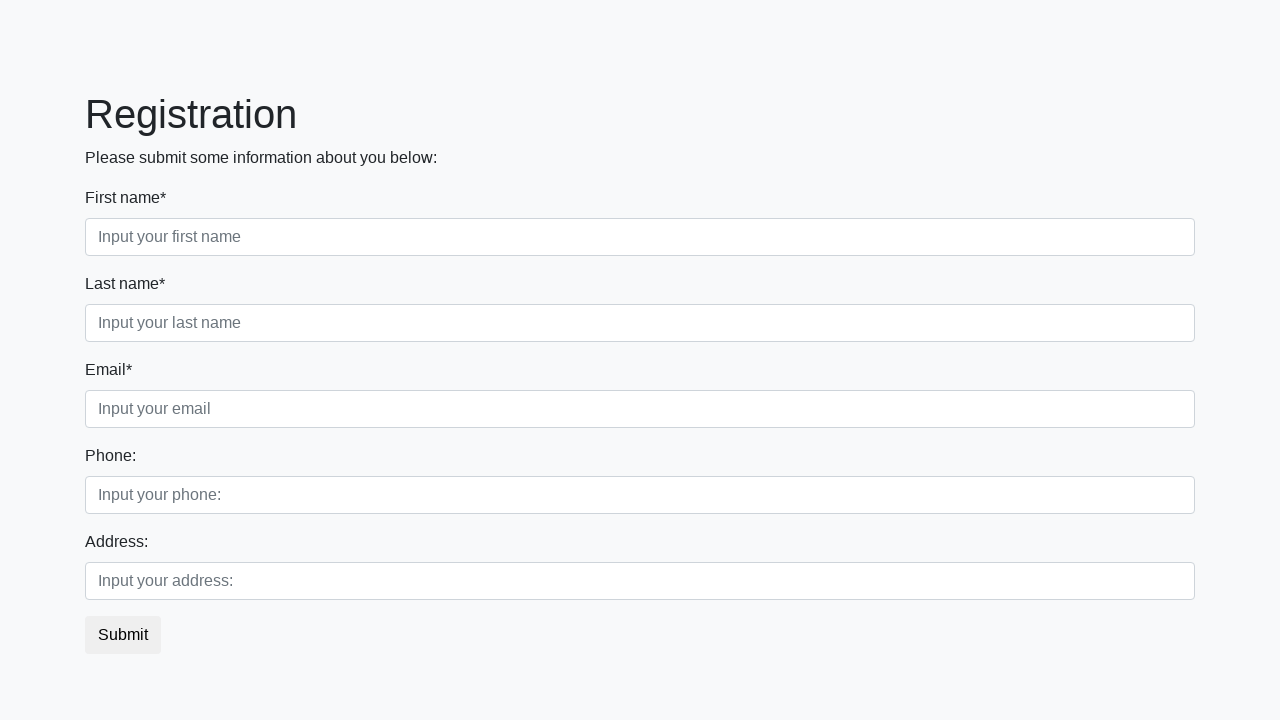

Filled text input field 1 with test data 'TestData123' on input[type='text'] >> nth=0
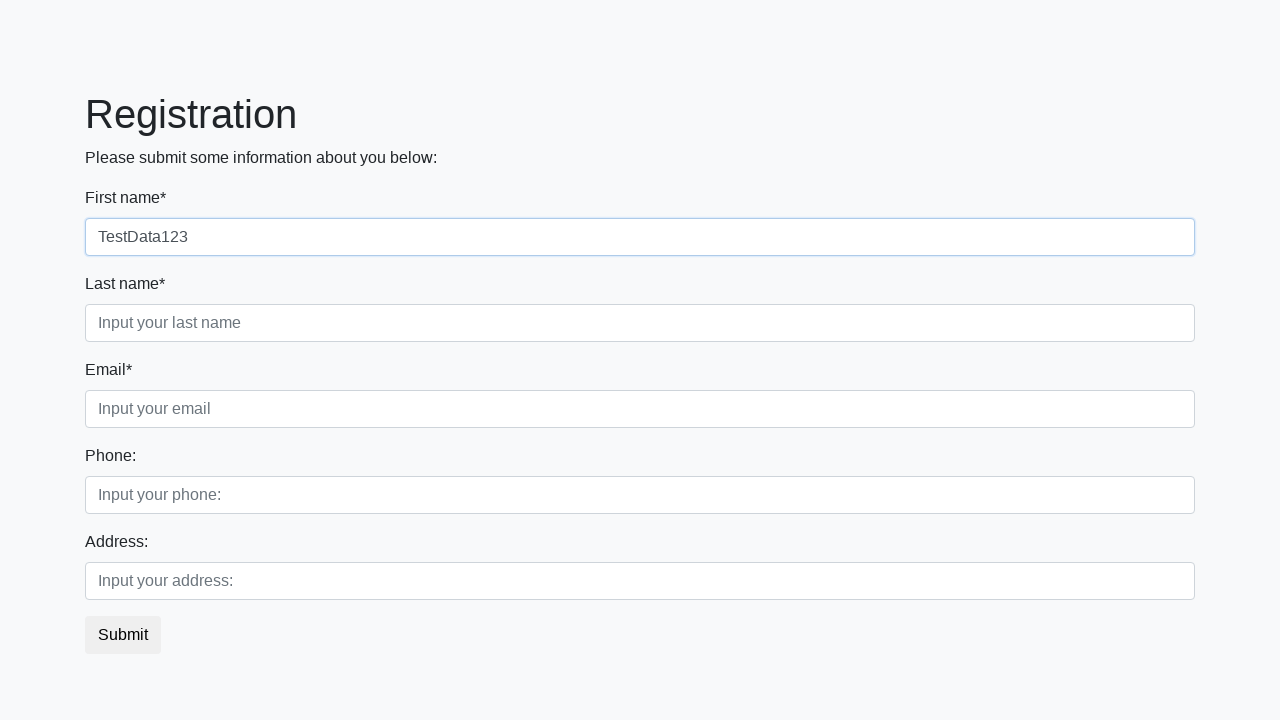

Filled text input field 2 with test data 'TestData123' on input[type='text'] >> nth=1
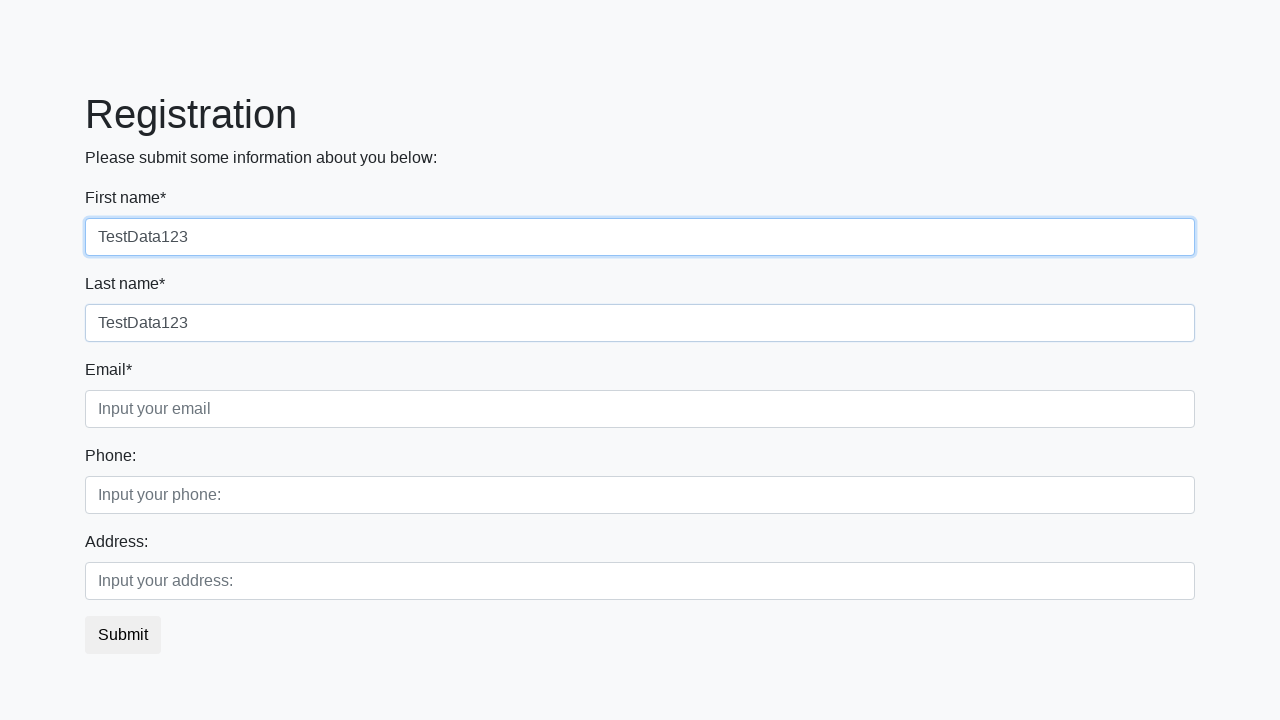

Filled text input field 3 with test data 'TestData123' on input[type='text'] >> nth=2
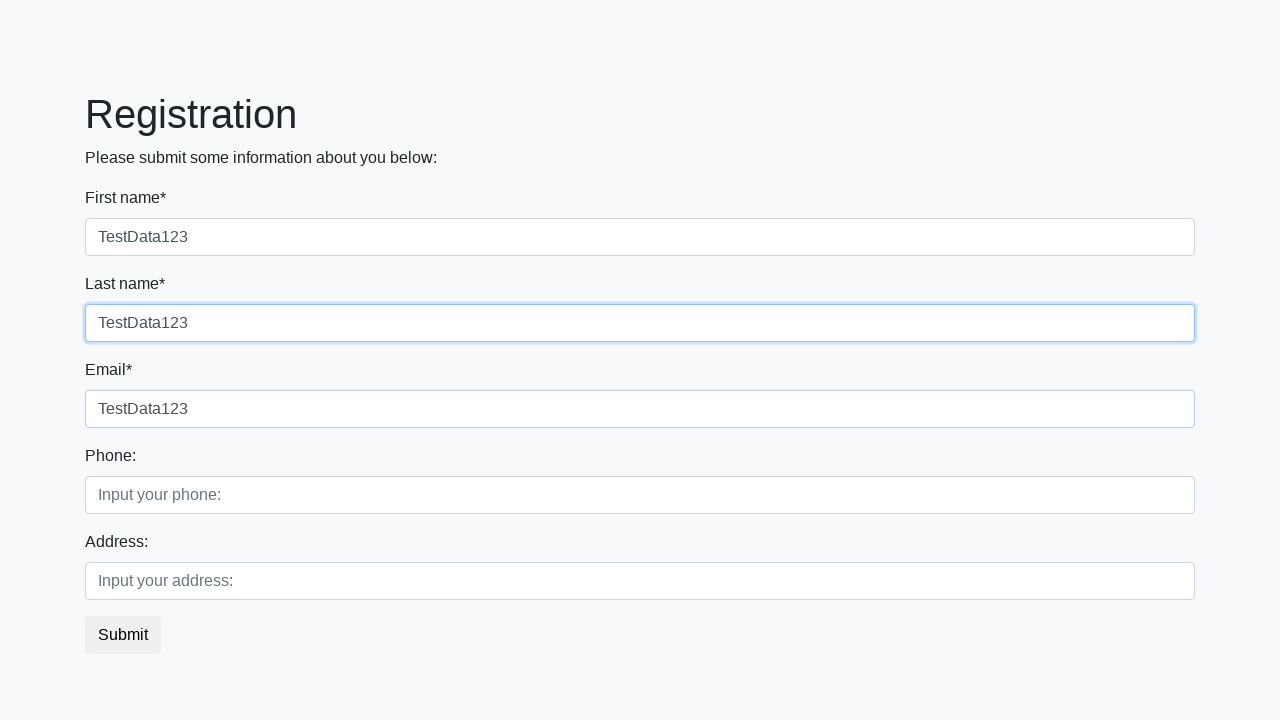

Filled text input field 4 with test data 'TestData123' on input[type='text'] >> nth=3
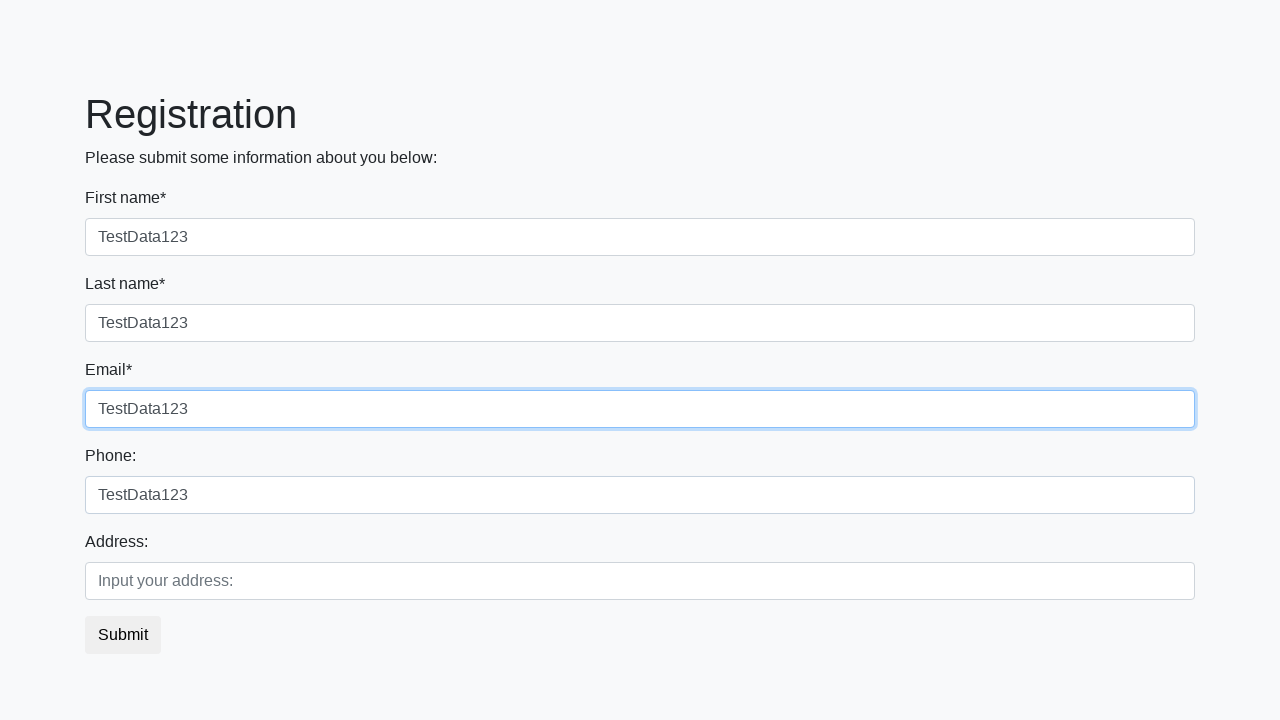

Filled text input field 5 with test data 'TestData123' on input[type='text'] >> nth=4
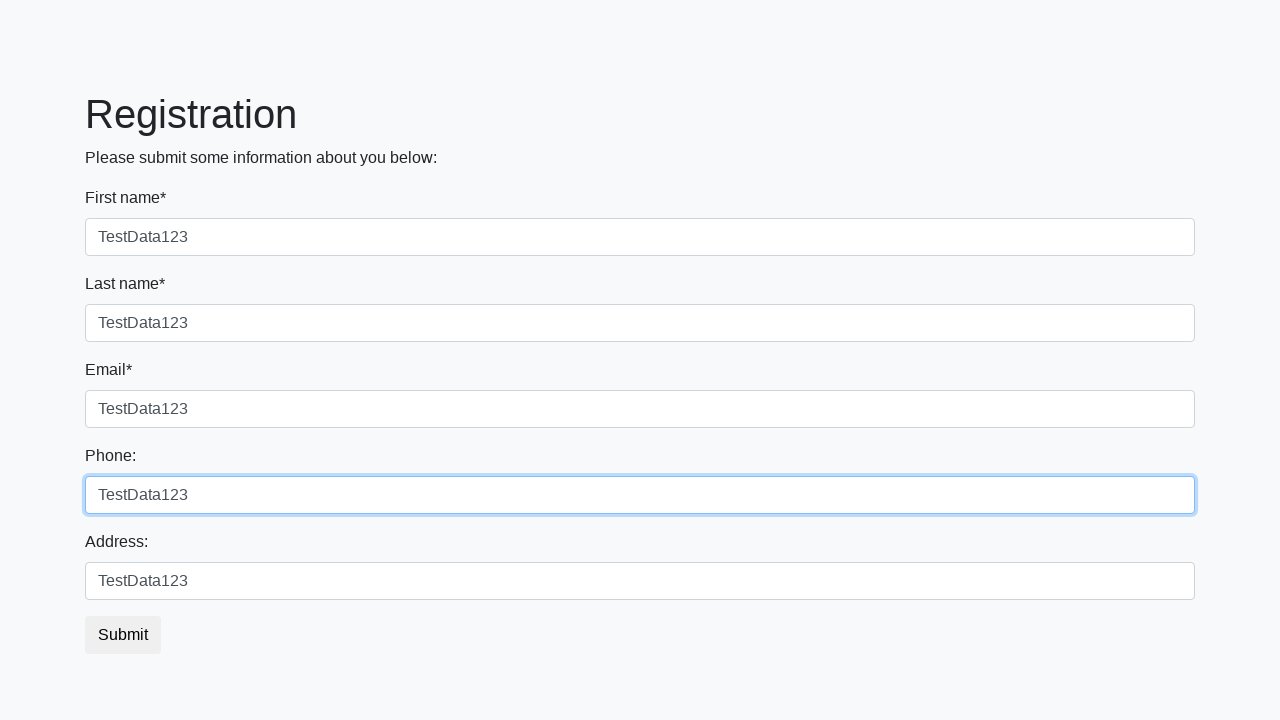

Clicked submit button to register at (123, 635) on button.btn
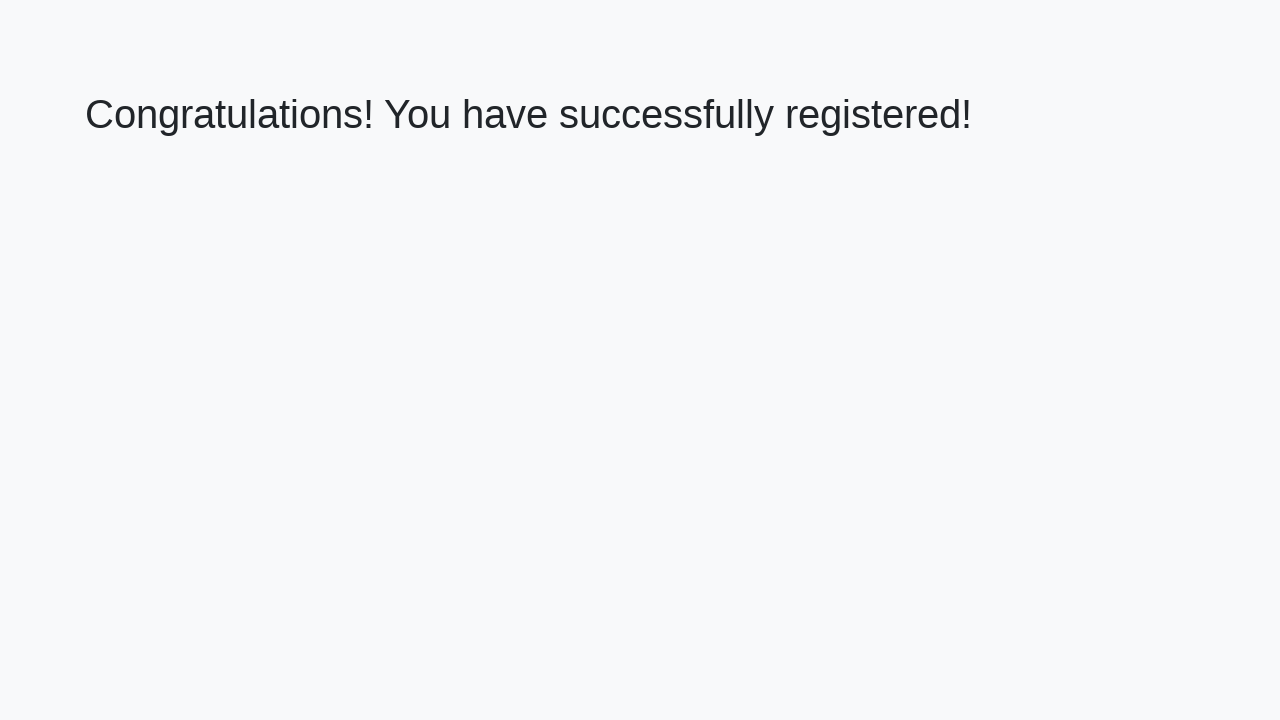

Waited for success message heading to load
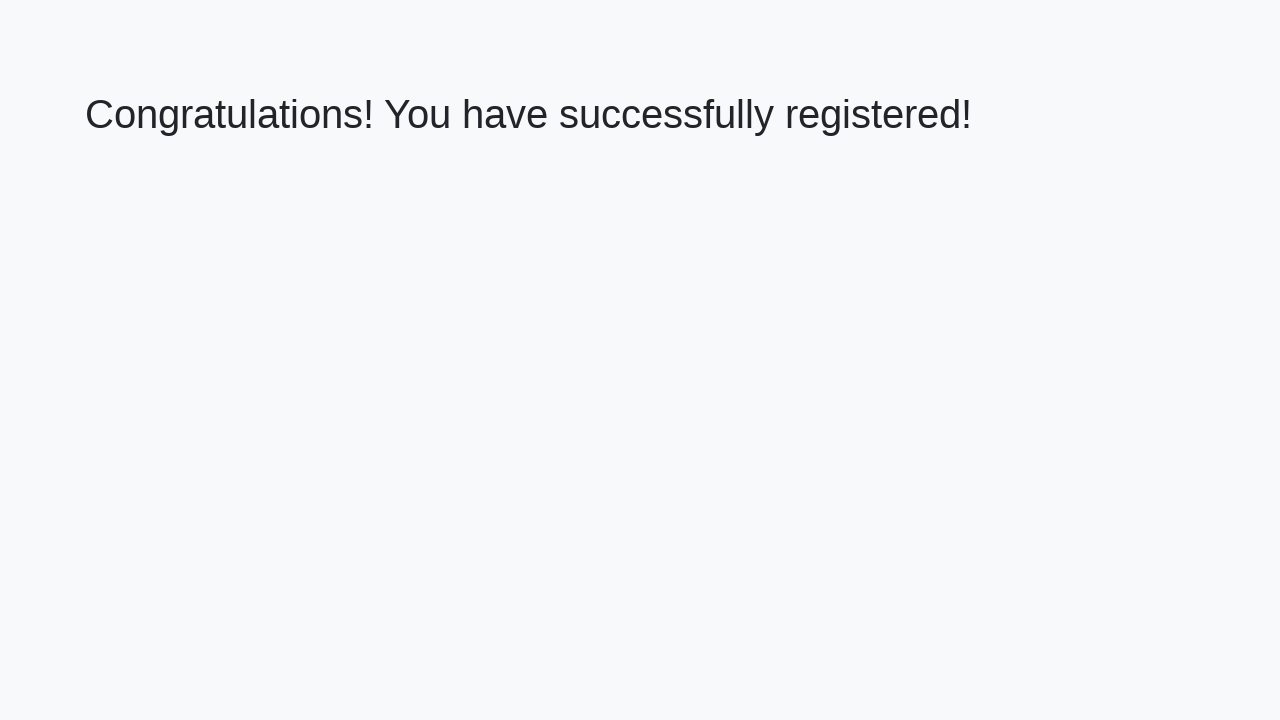

Retrieved success message text: 'Congratulations! You have successfully registered!'
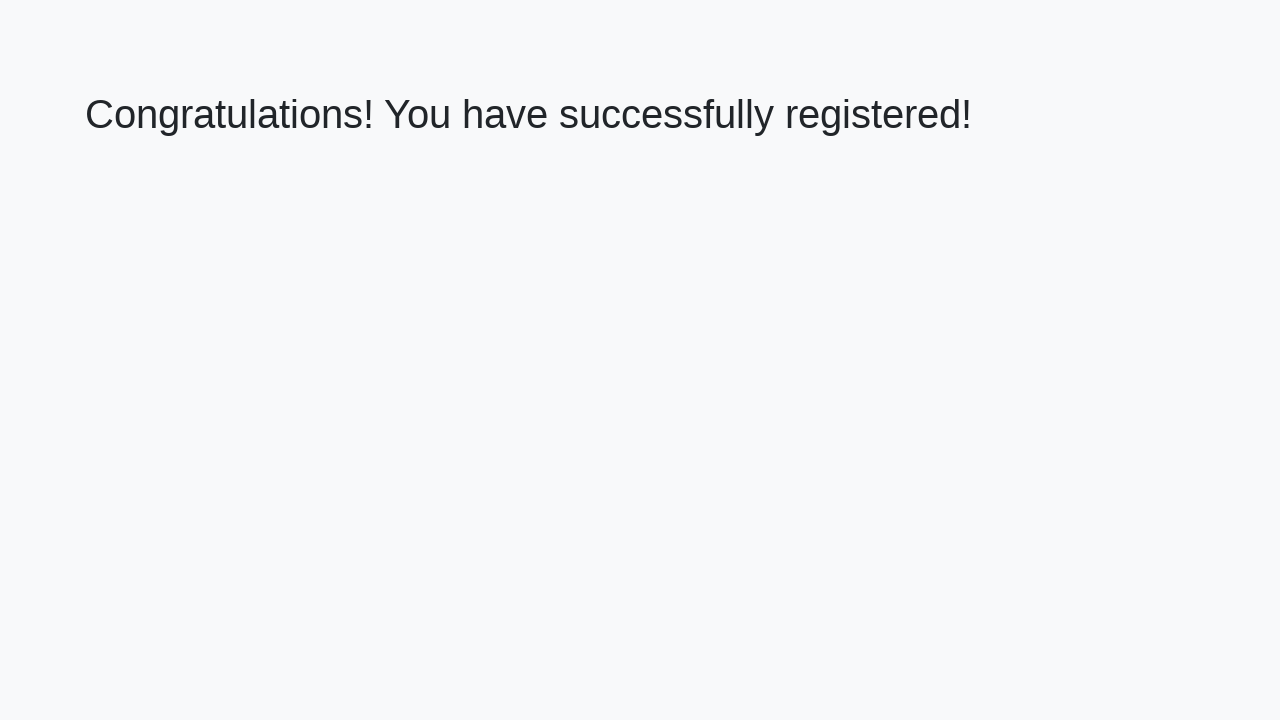

Verified successful registration message is displayed
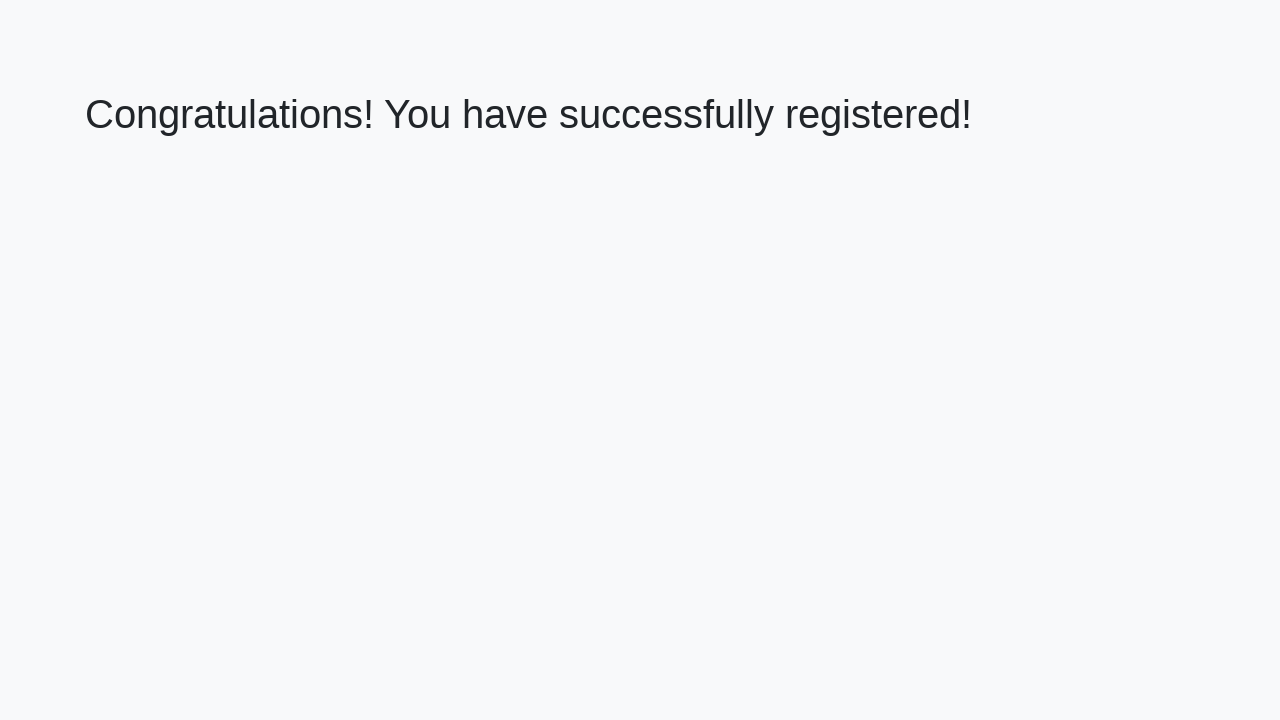

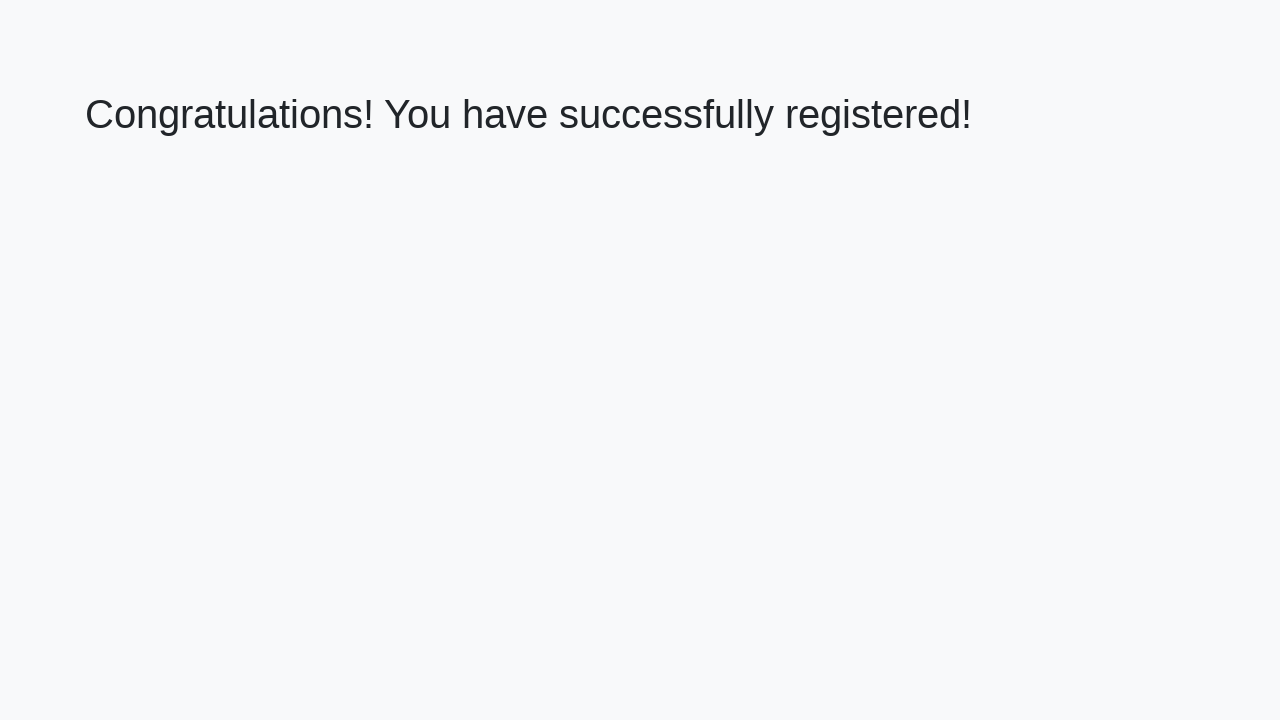